Tests simple JavaScript alert by clicking button to trigger alert, reading the text, and accepting it

Starting URL: https://v1.training-support.net/selenium/javascript-alerts

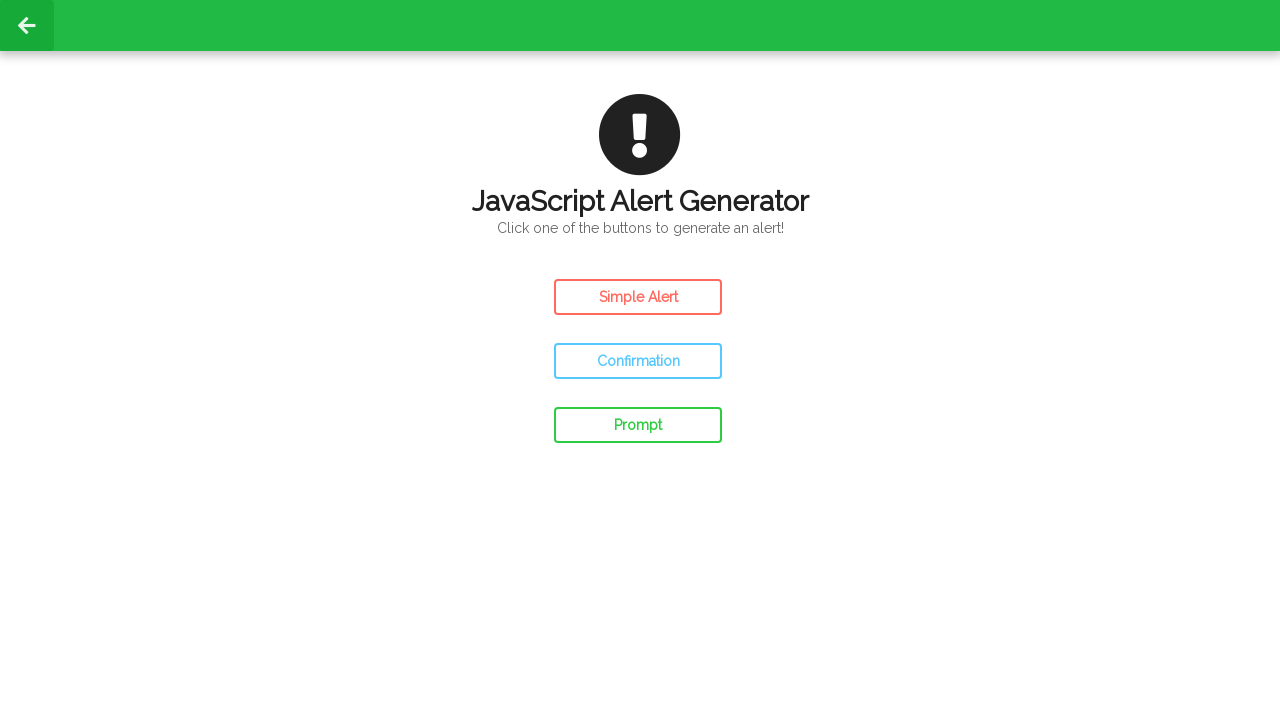

Navigated to JavaScript alerts training page
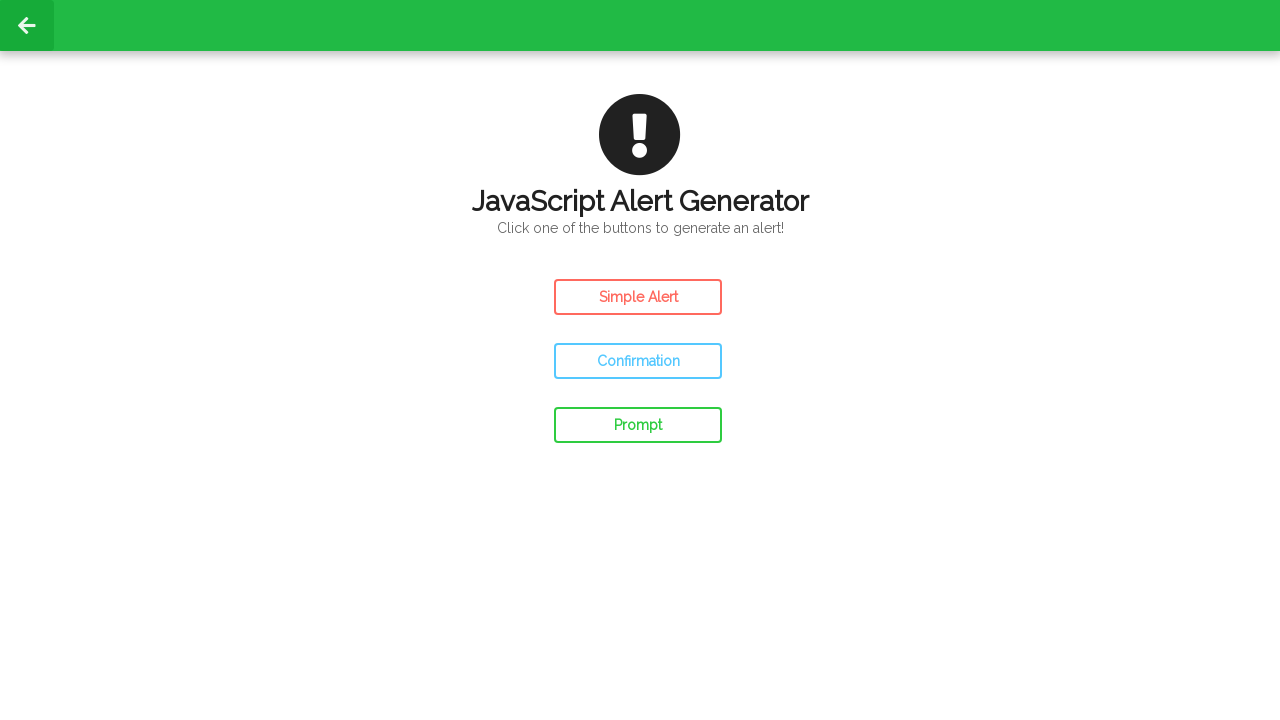

Clicked button to trigger simple JavaScript alert at (638, 297) on #simple
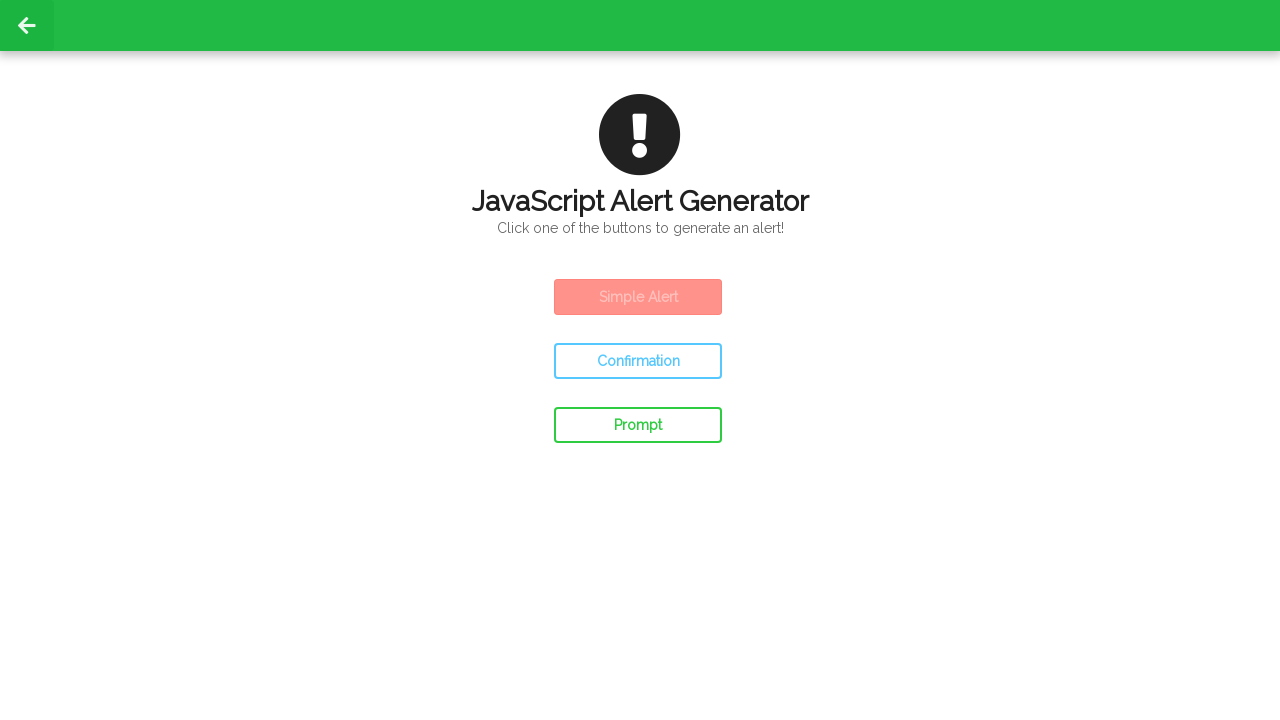

Set up dialog handler to accept alerts
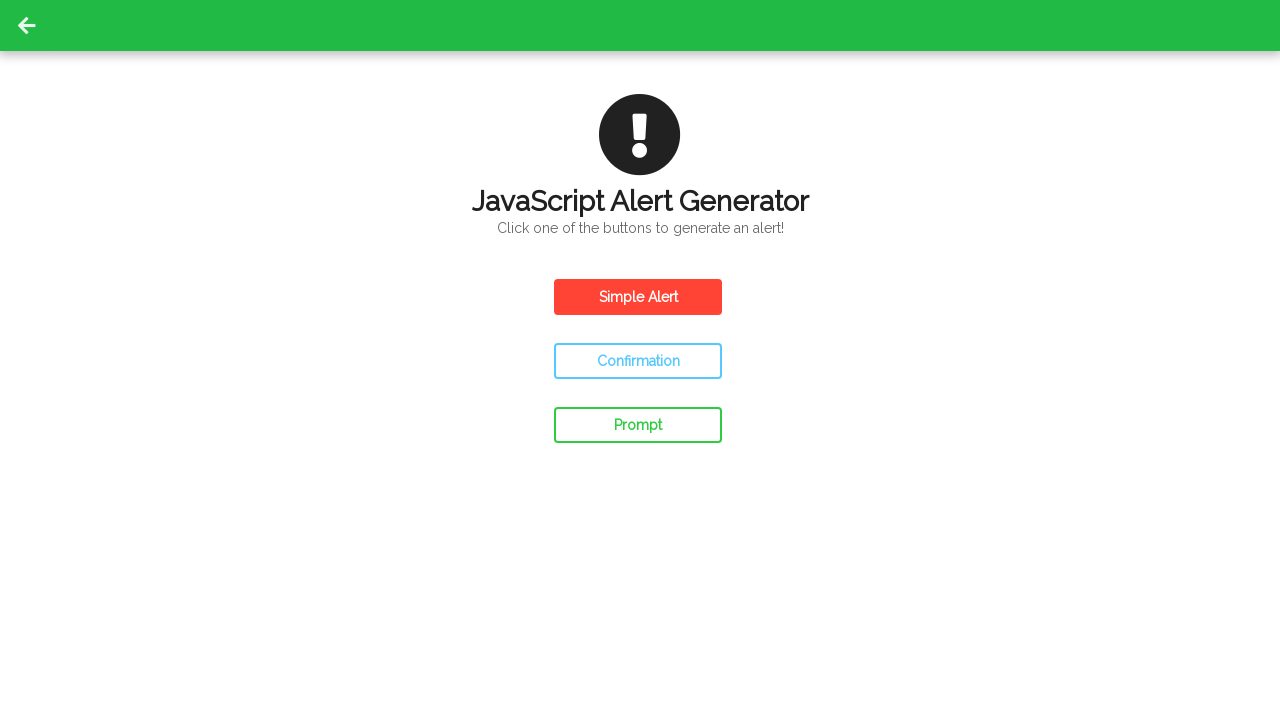

Processed dialog event loop
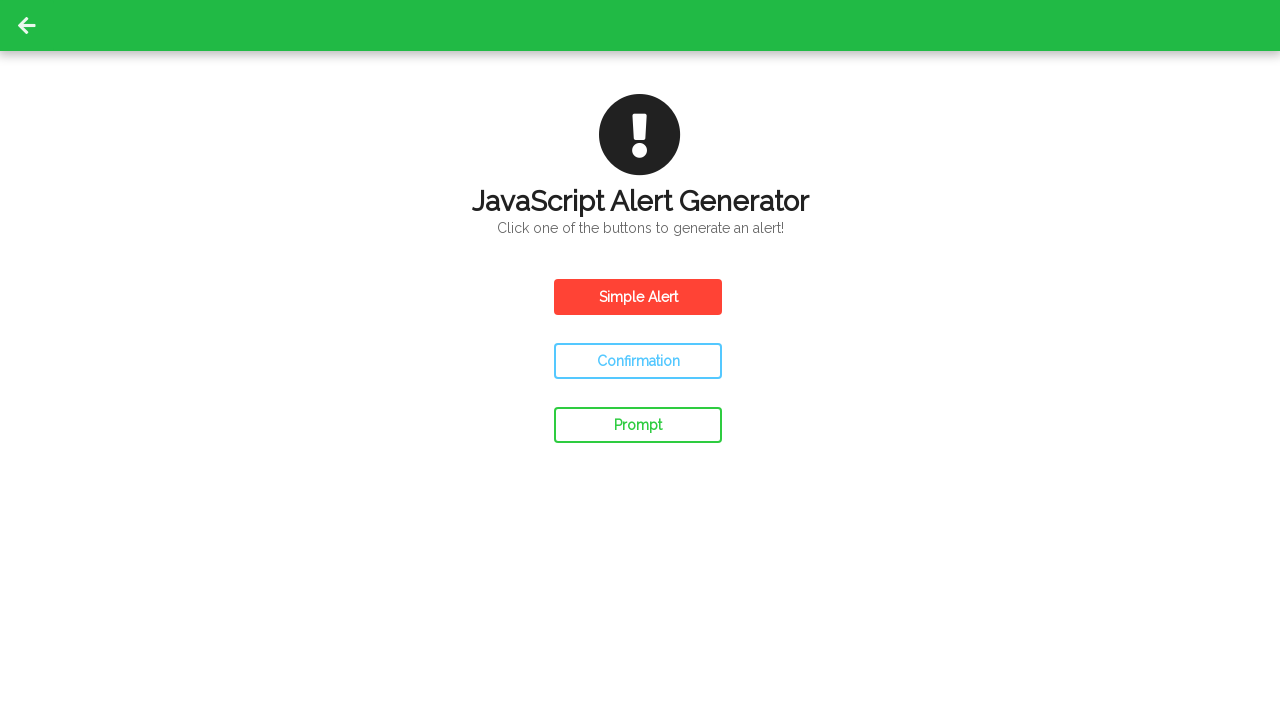

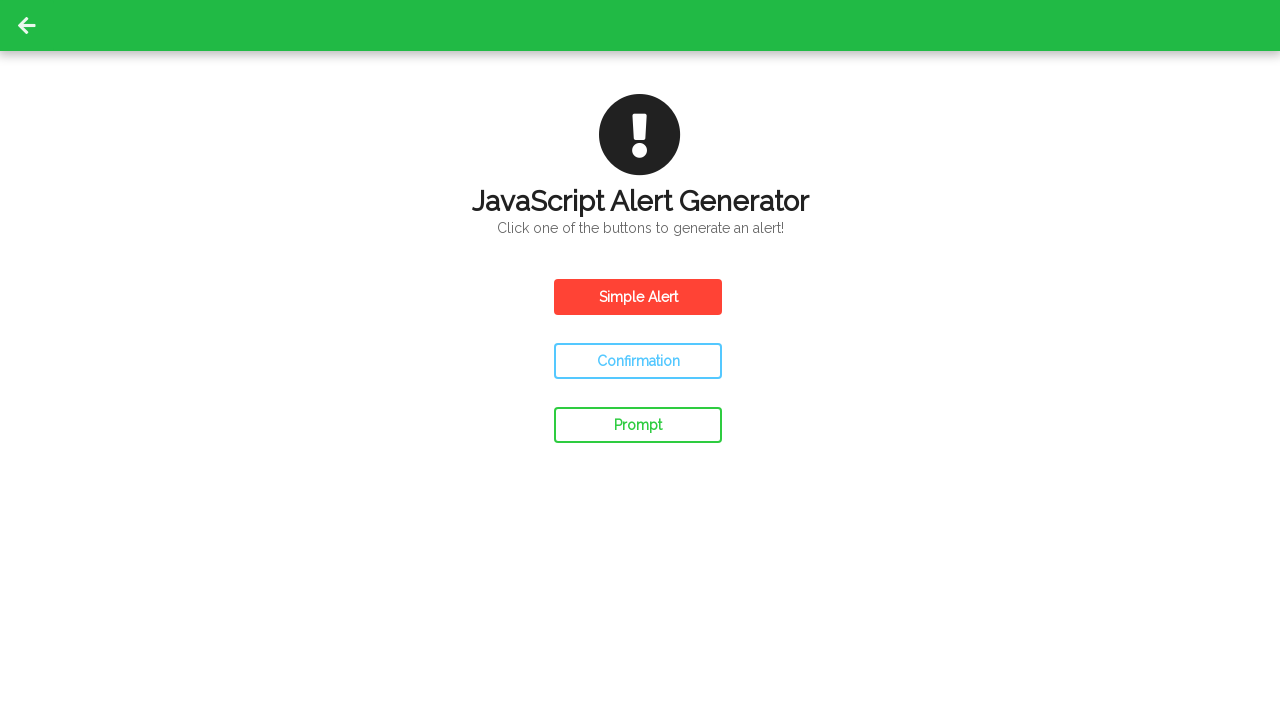